Tests the complete purchase flow on demoblaze.com by adding products to cart, filling checkout form, and verifying confirmation

Starting URL: https://www.demoblaze.com/index.html

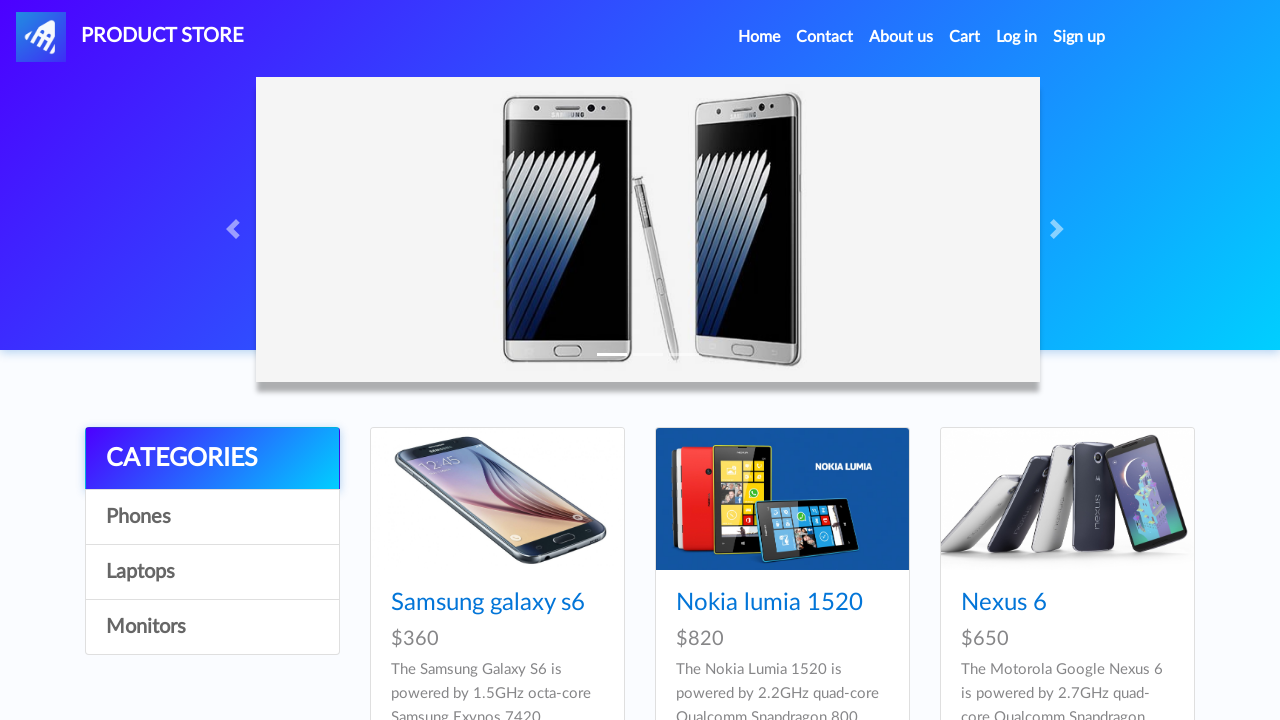

Clicked on second product at (782, 499) on a[href='prod.html?idp_=2']
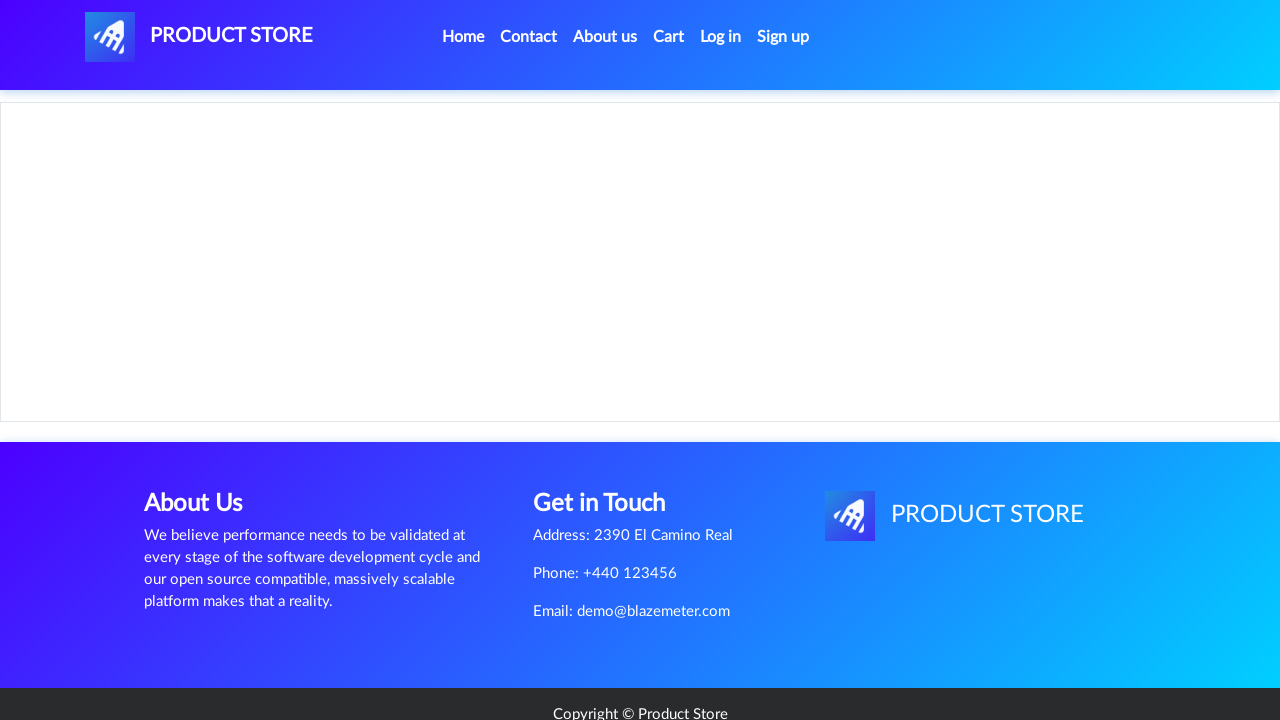

Clicked add to cart button for first product at (610, 440) on a.btn.btn-success.btn-lg
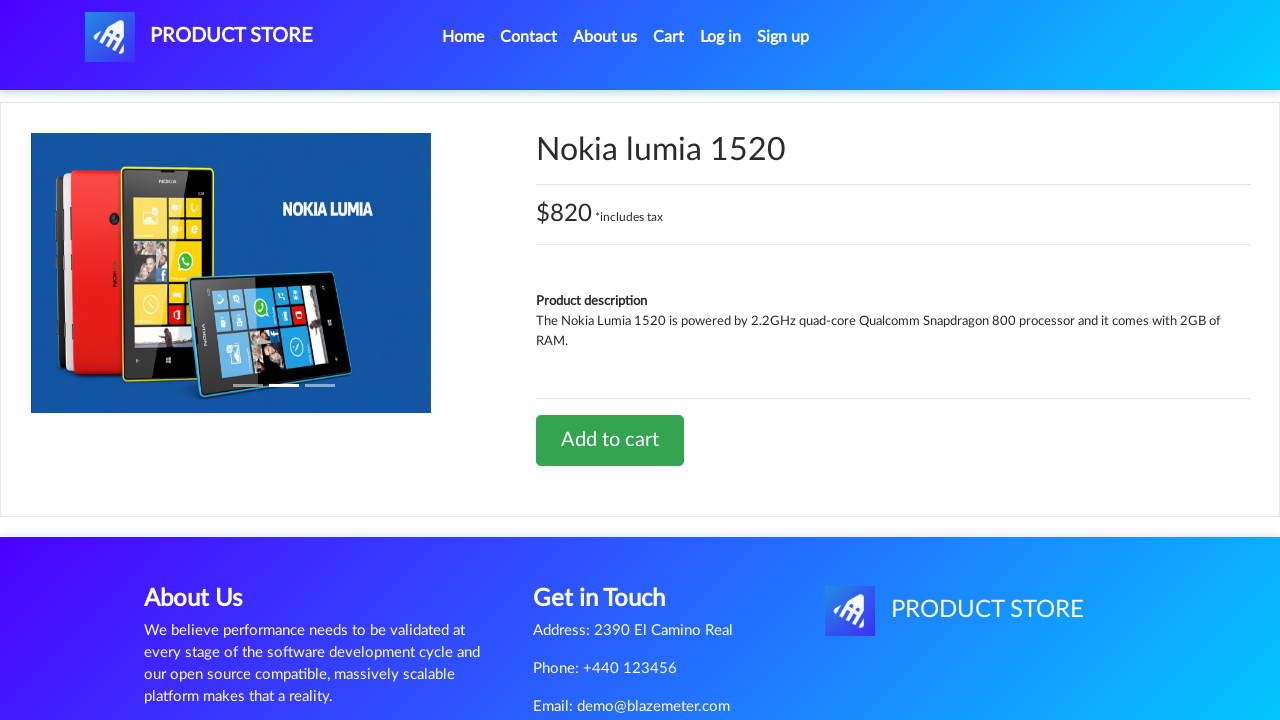

Accepted alert dialog after adding first product to cart at (610, 440) on a.btn.btn-success.btn-lg
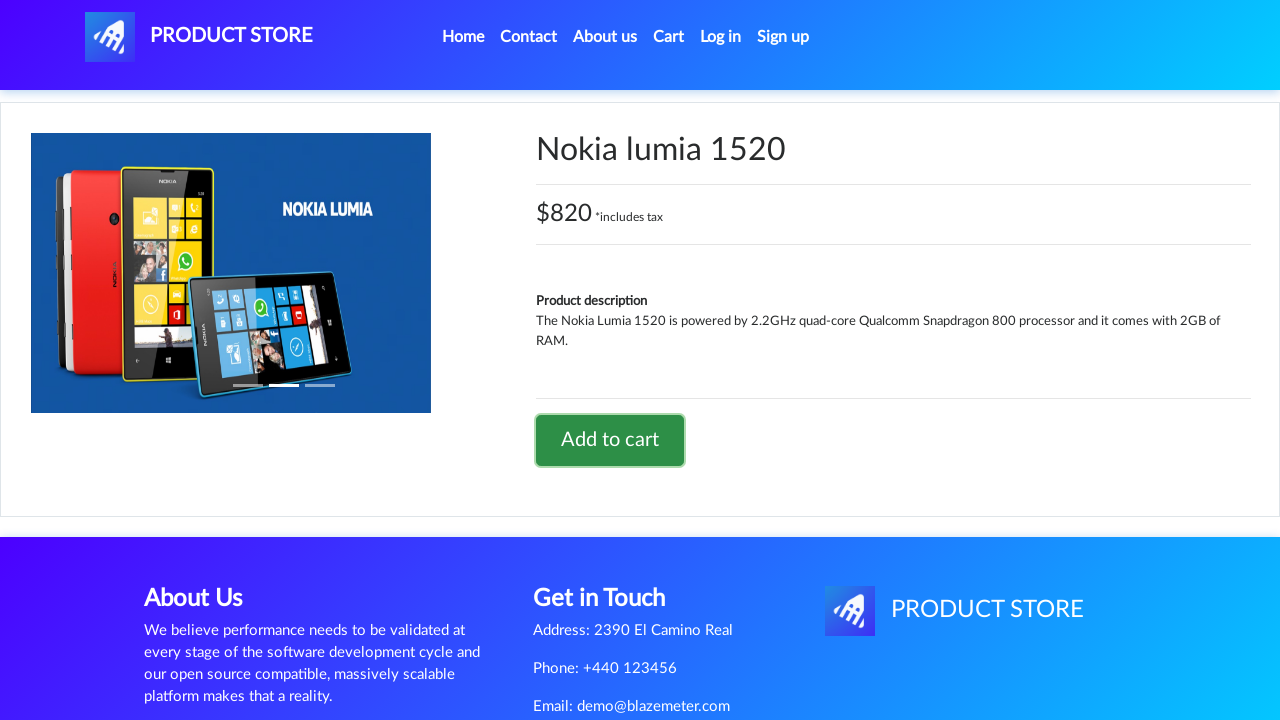

Clicked home link to return to home page at (199, 37) on a#nava
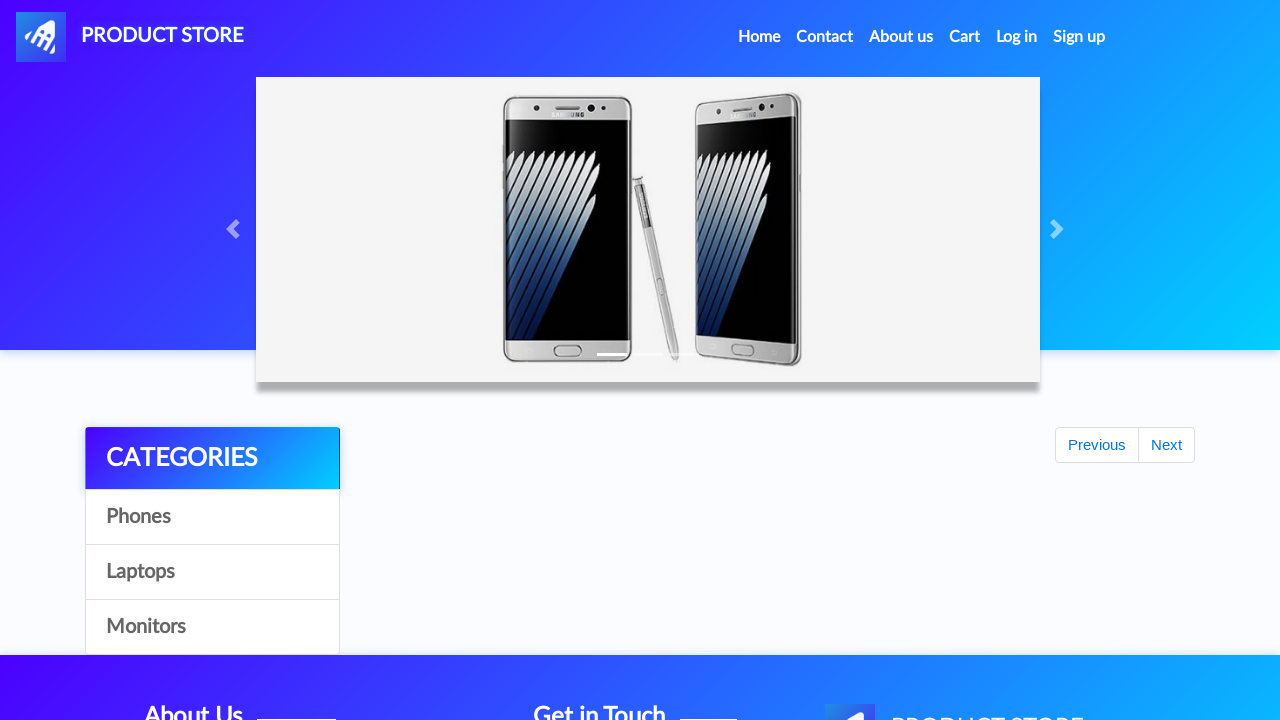

Clicked on fifth product at (782, 649) on a[href='prod.html?idp_=5']
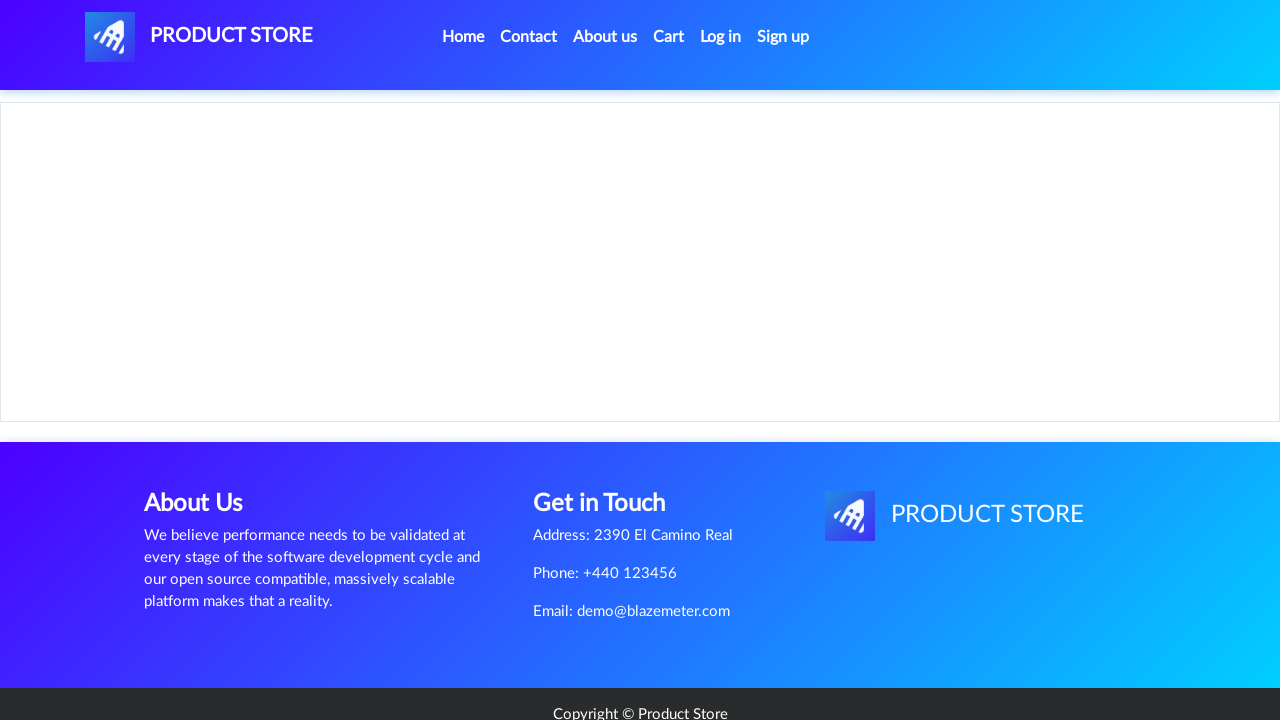

Clicked add to cart button for second product at (610, 440) on a.btn.btn-success.btn-lg
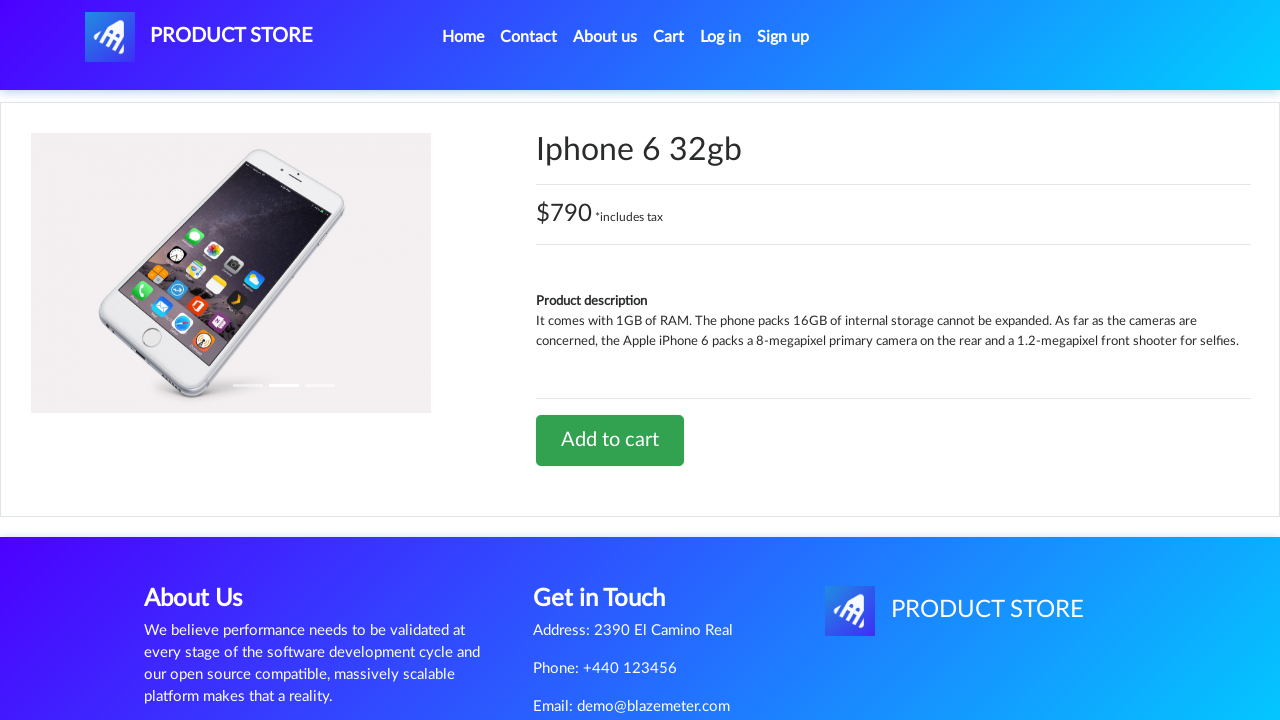

Accepted alert dialog after adding second product to cart at (610, 440) on a.btn.btn-success.btn-lg
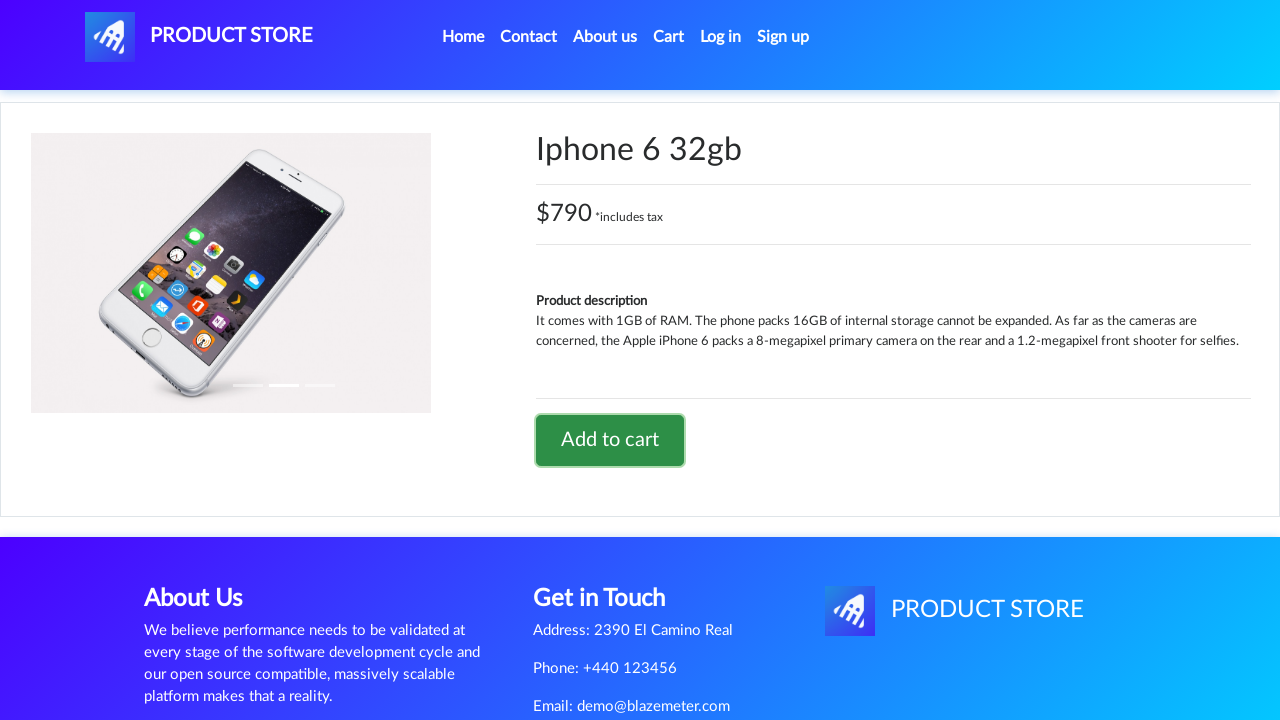

Navigated to cart page at (669, 37) on a#cartur
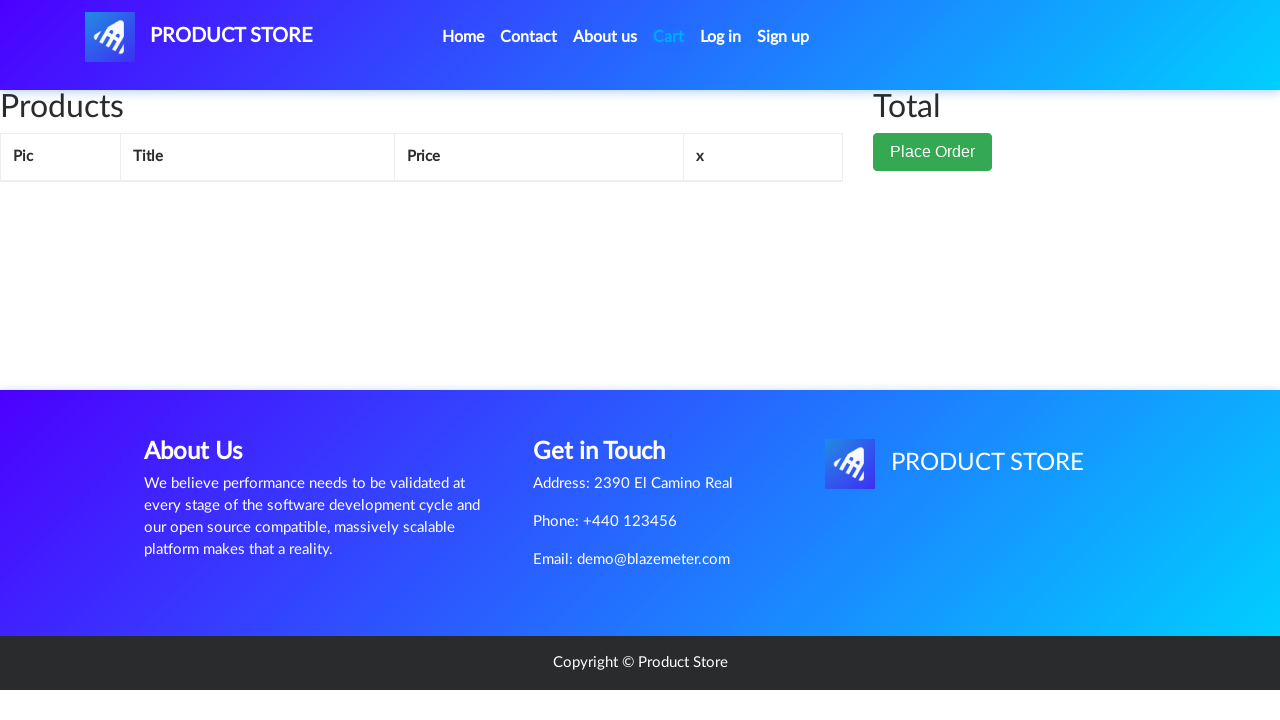

Clicked Place Order button to open checkout modal at (933, 191) on button[data-target='#orderModal']
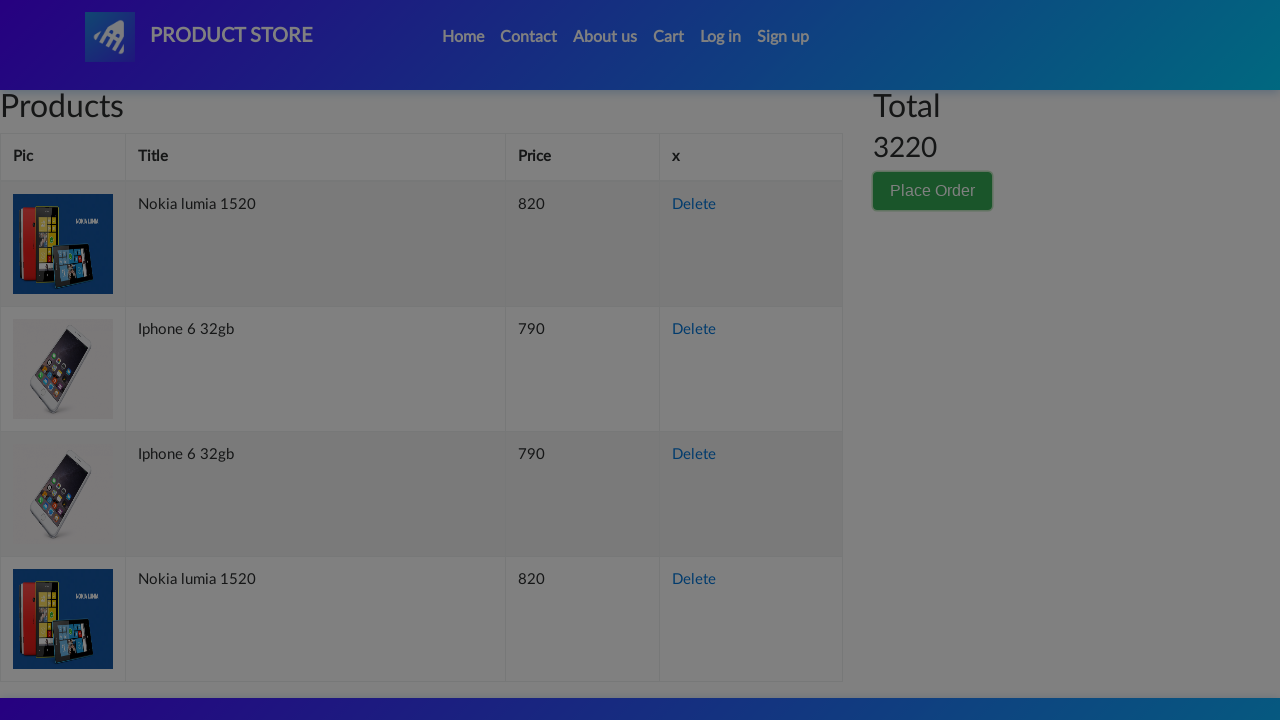

Filled name field with 'Baby Tester' on input#name
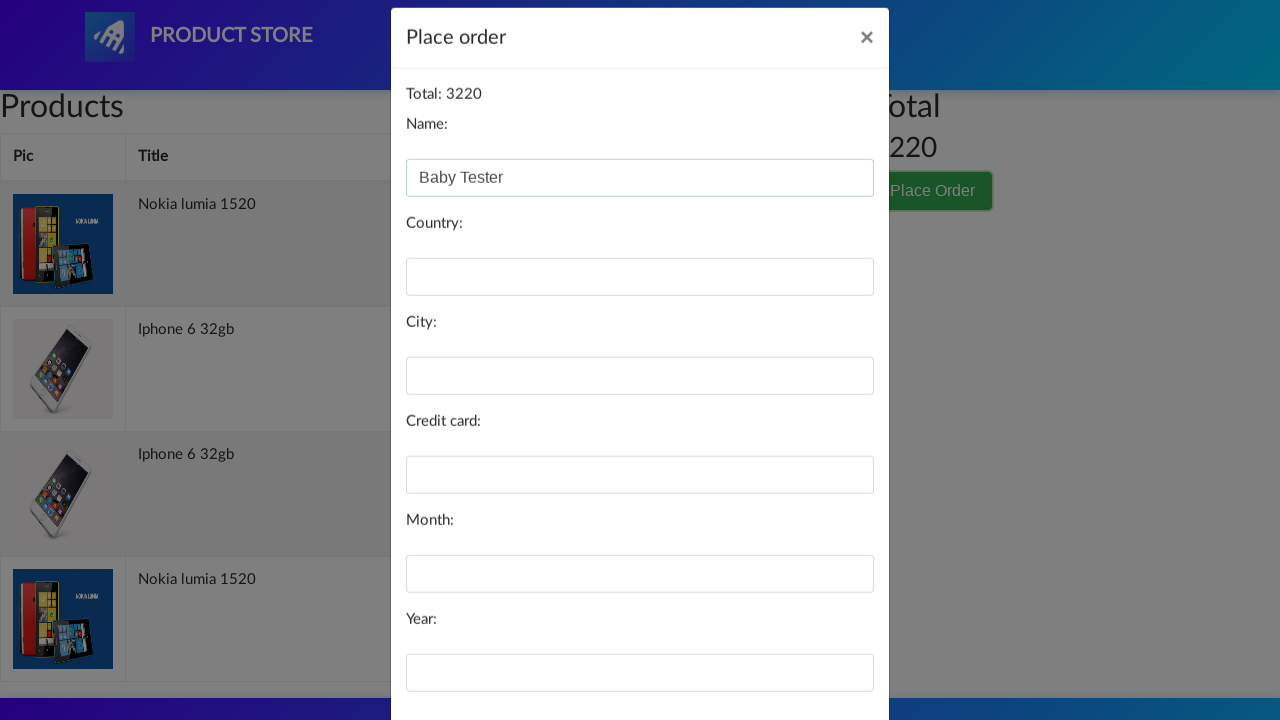

Filled country field with 'Argentina' on input#country
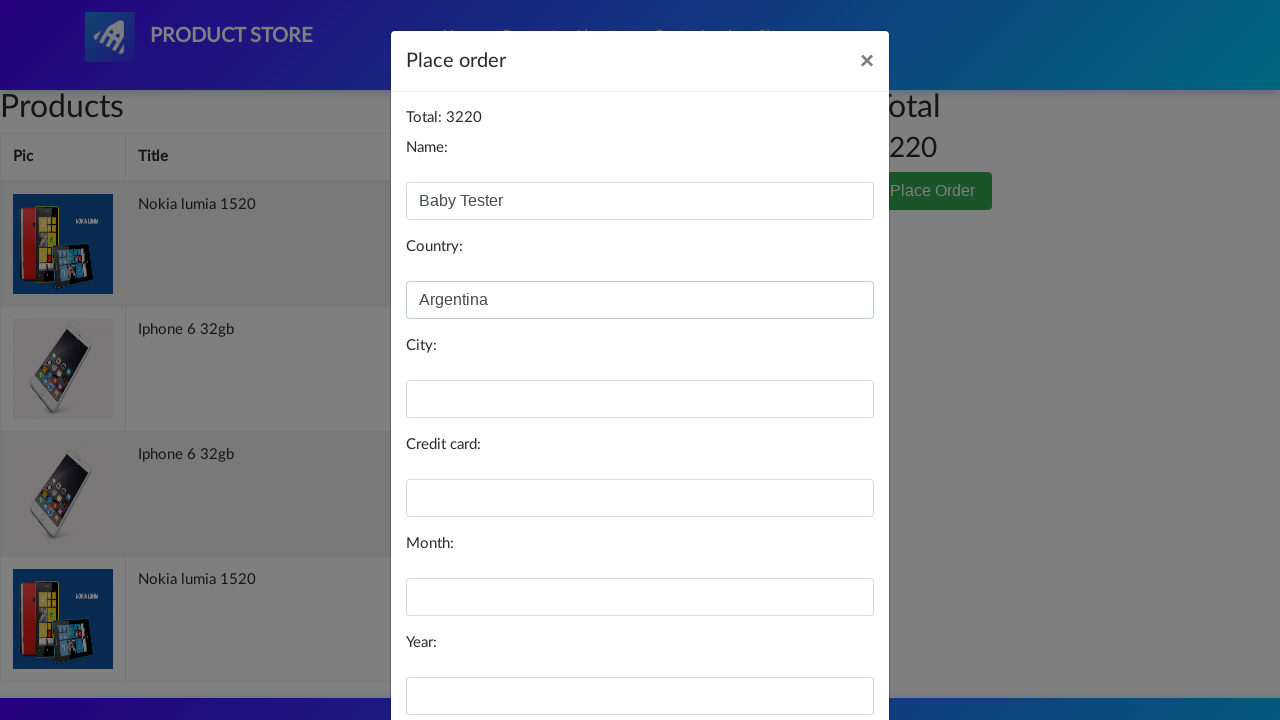

Filled city field with 'La Boca' on input#city
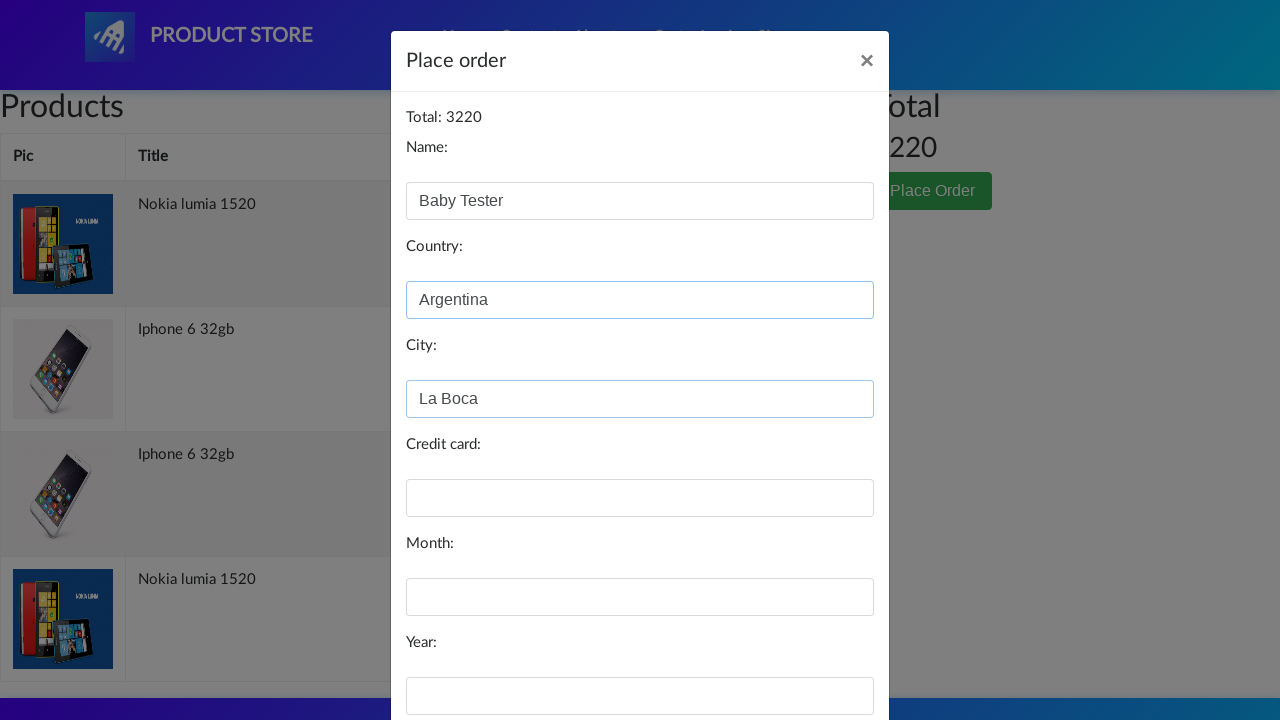

Filled card field with test credit card number on input#card
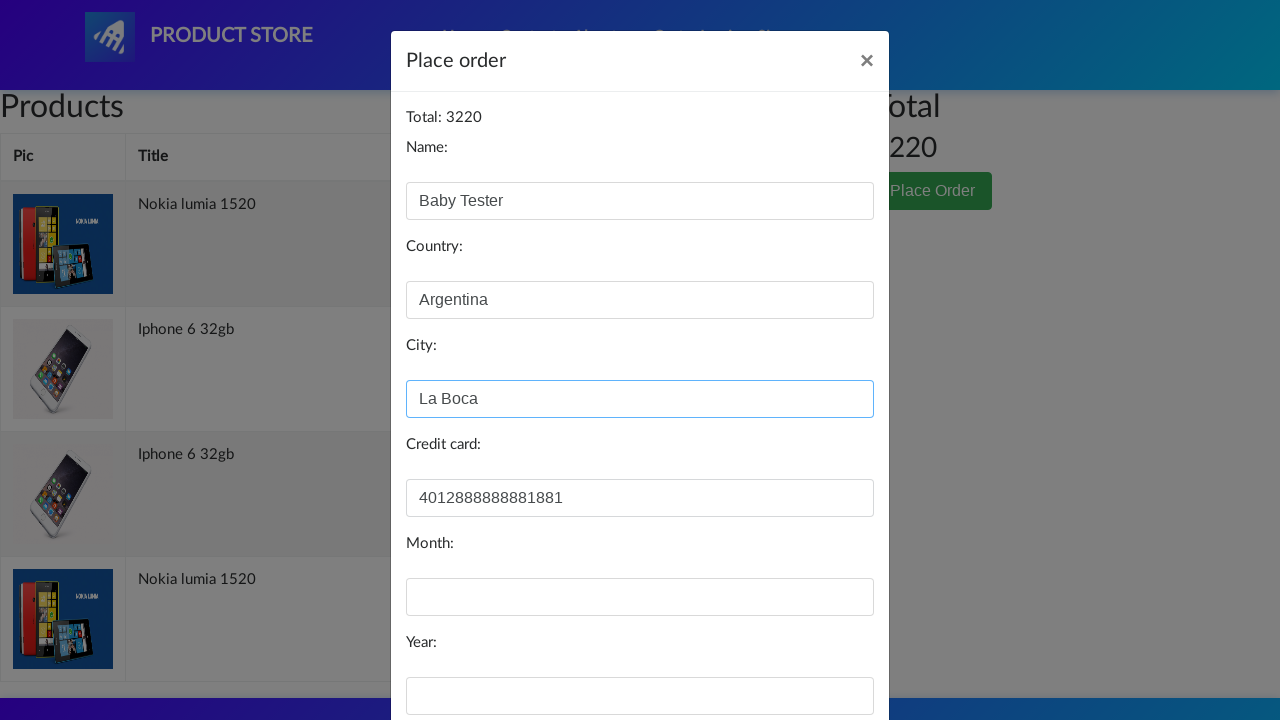

Filled month field with '12' on input#month
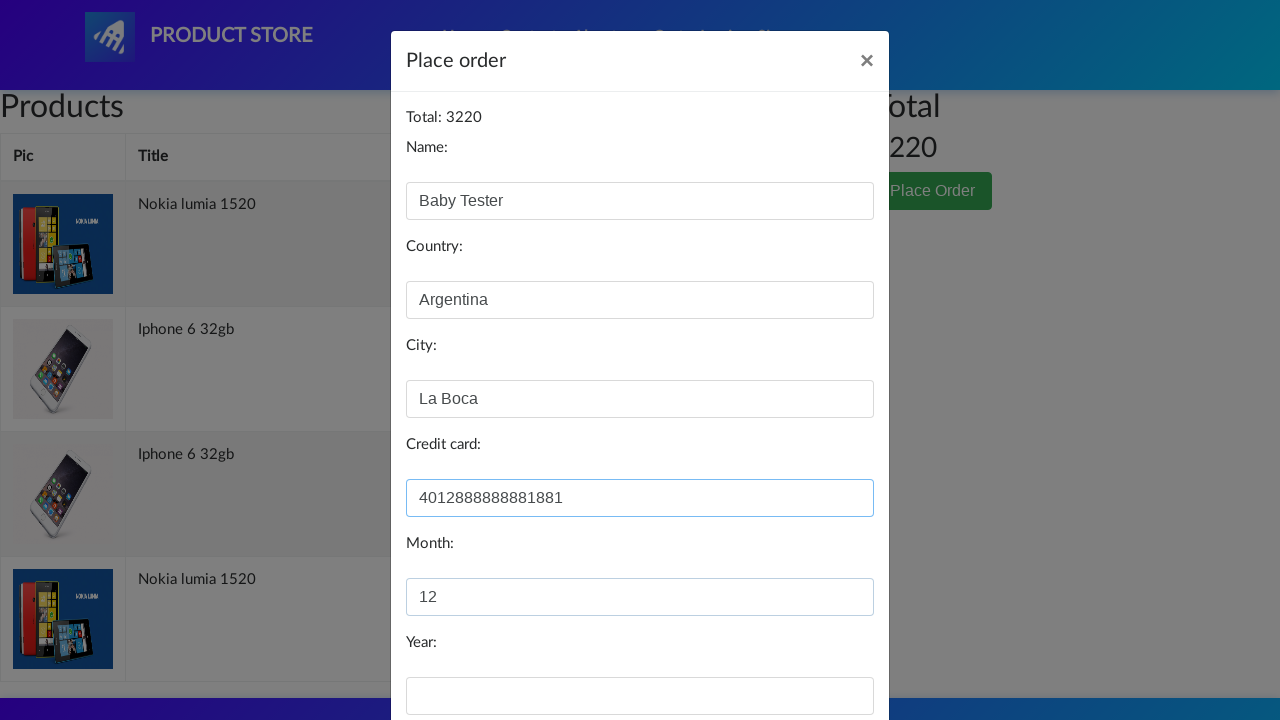

Filled year field with '2023' on input#year
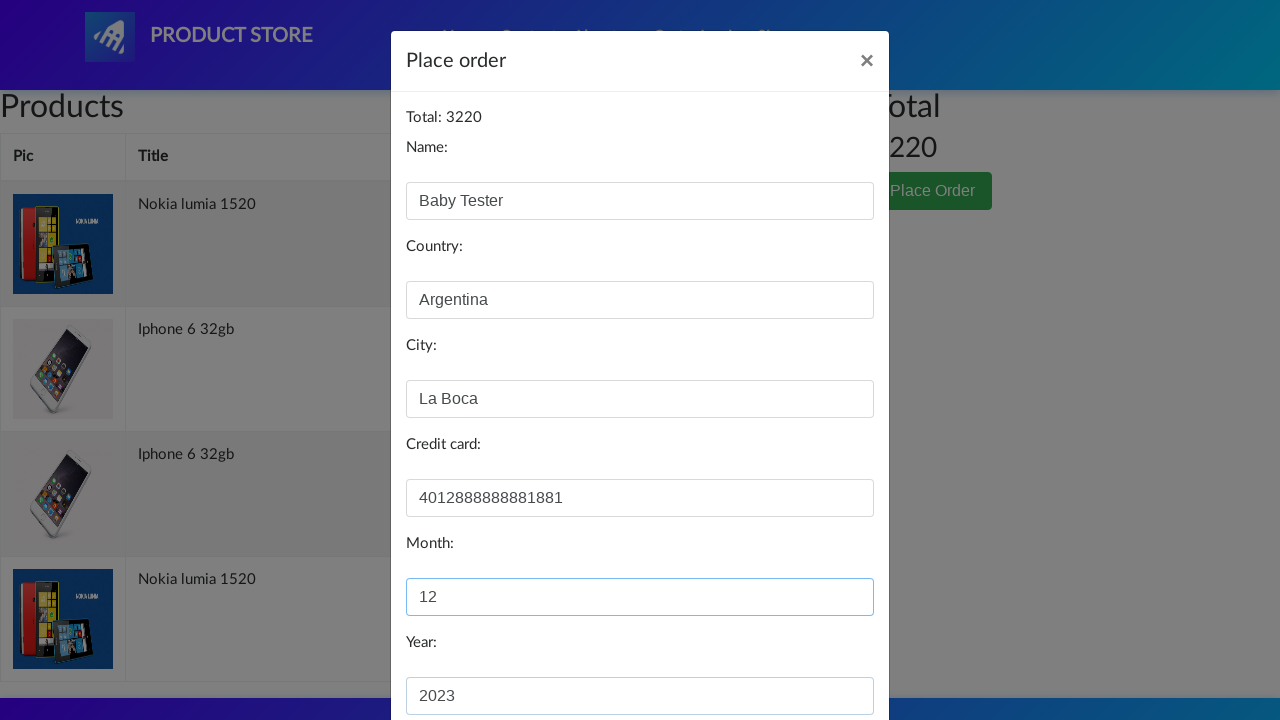

Clicked purchase order button to submit checkout form at (823, 655) on button[onclick='purchaseOrder()']
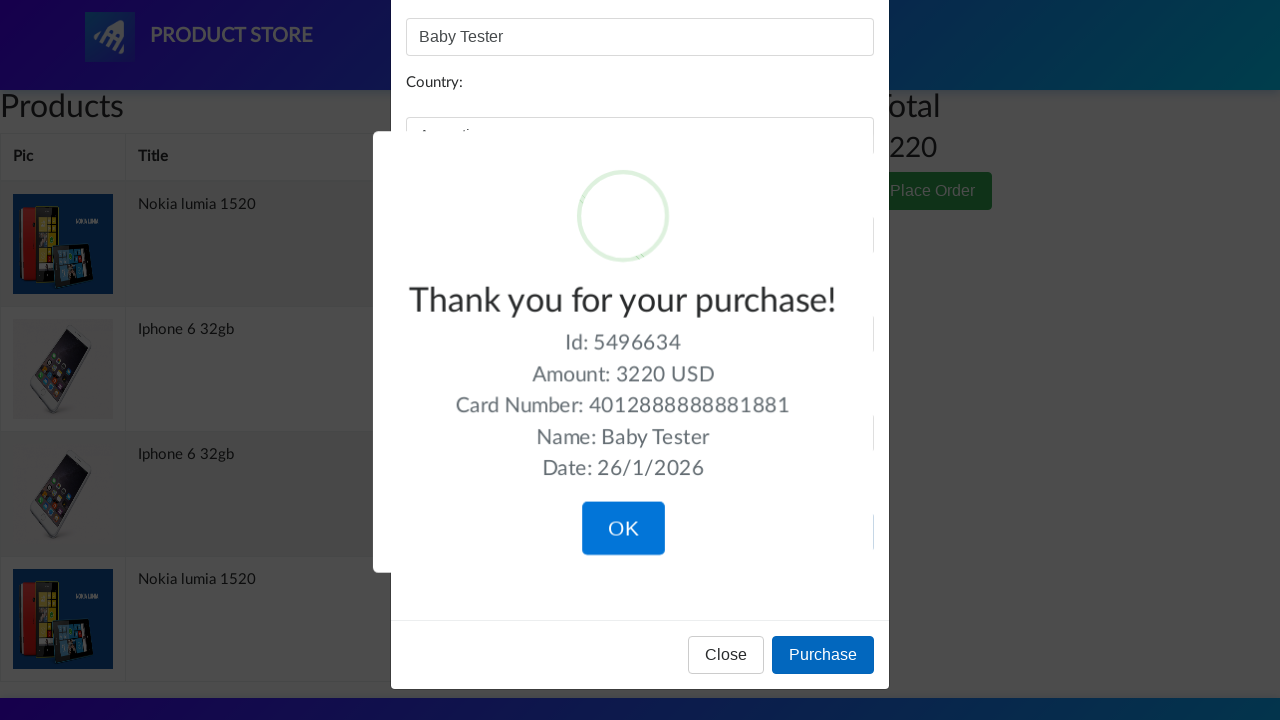

Purchase confirmation message appeared
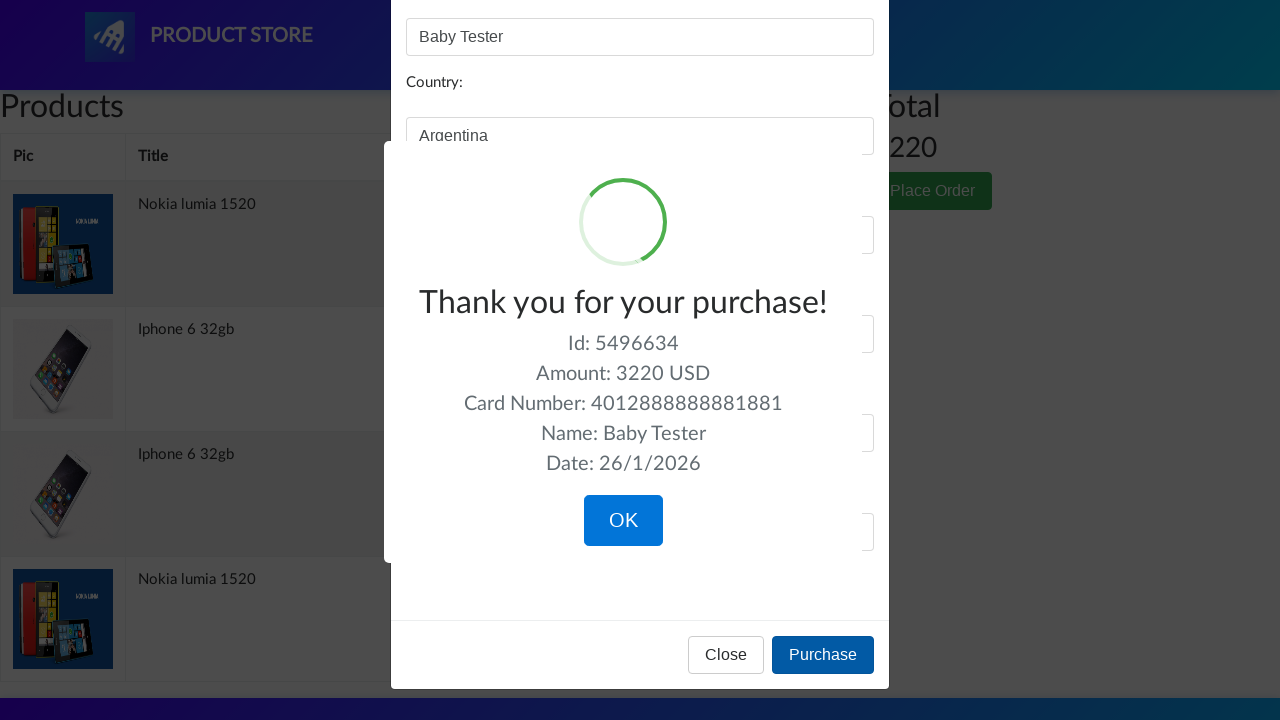

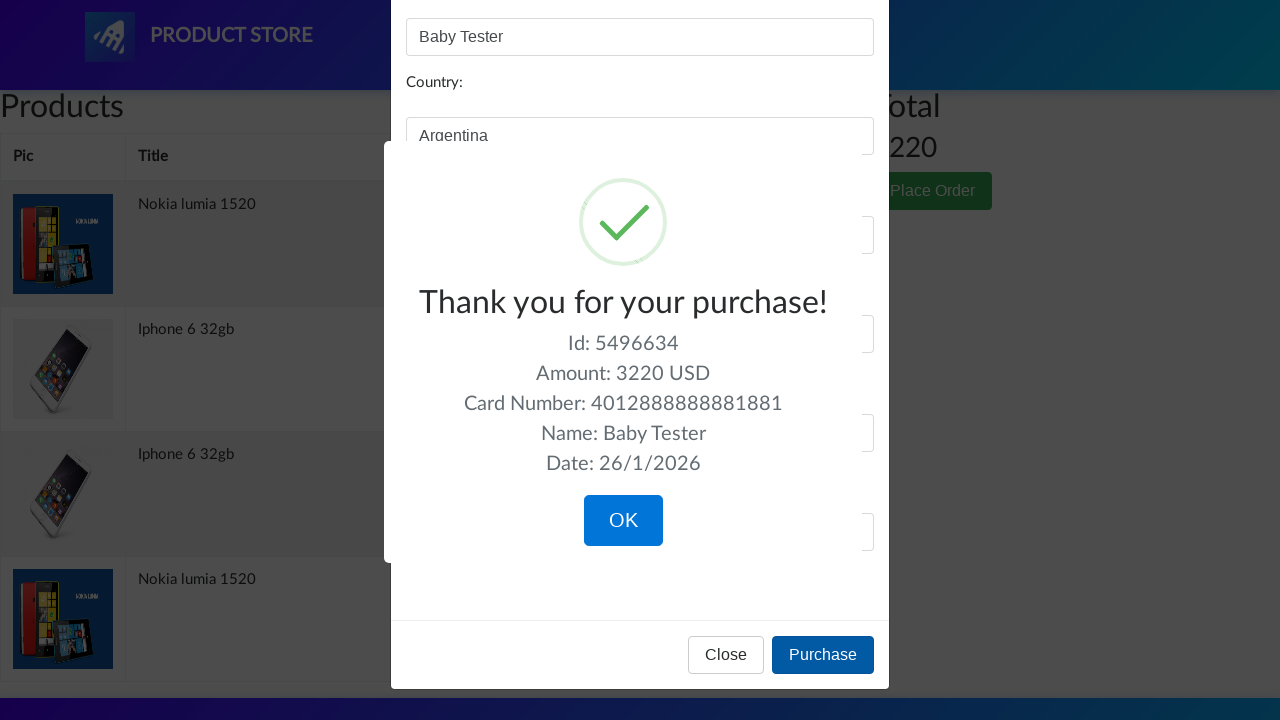